Tests mouse hover functionality by hovering over the first avatar and verifying that additional user information (caption) is displayed.

Starting URL: http://the-internet.herokuapp.com/hovers

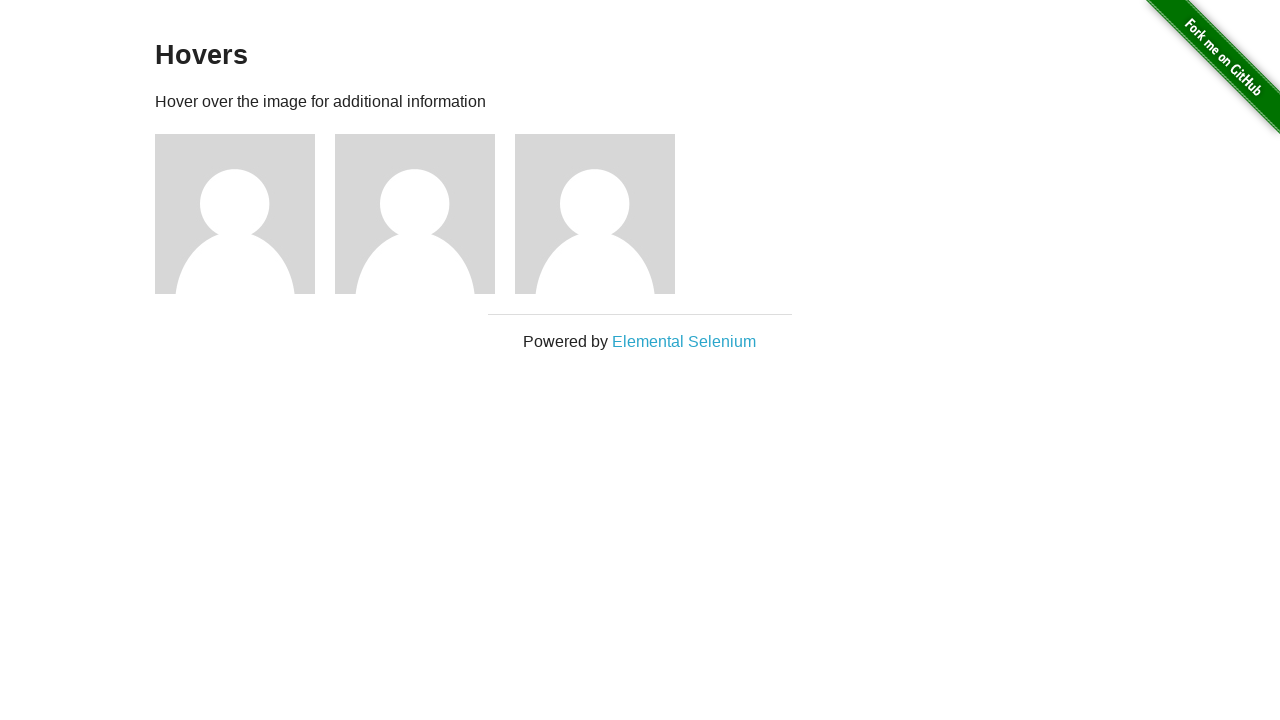

Hovered over the first avatar element at (245, 214) on .figure >> nth=0
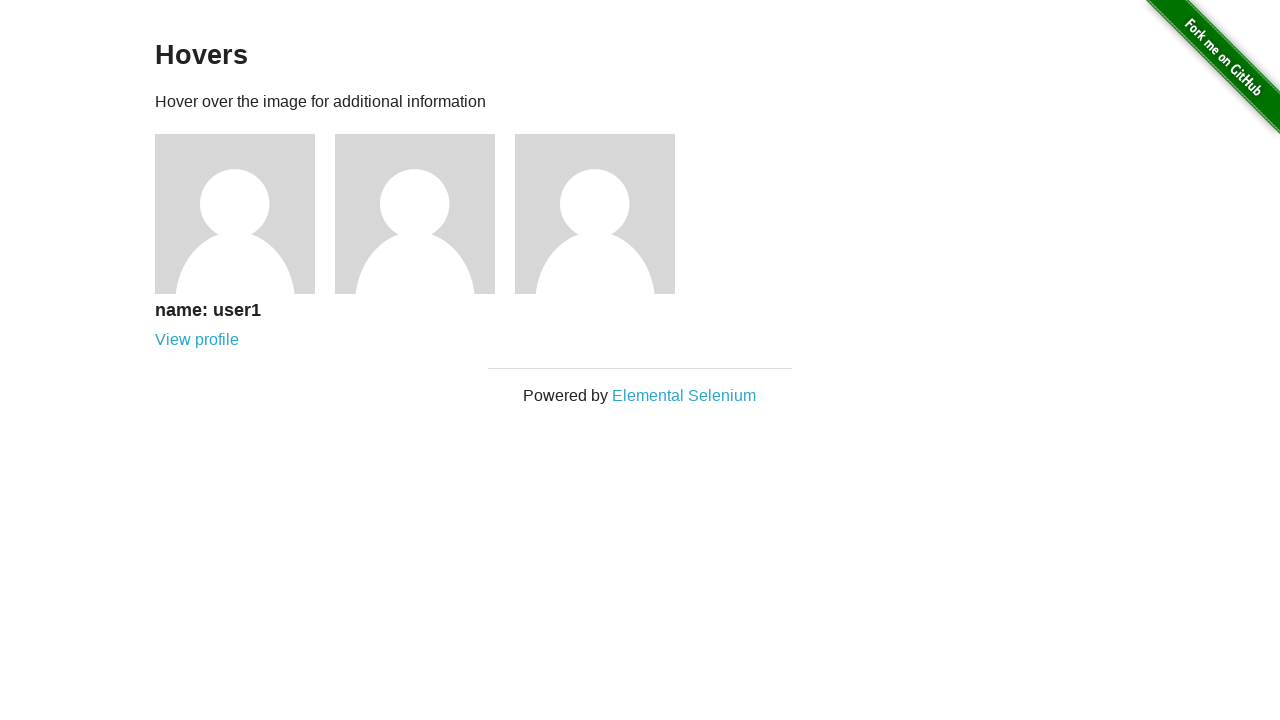

Verified that the caption/additional user information is visible after hover
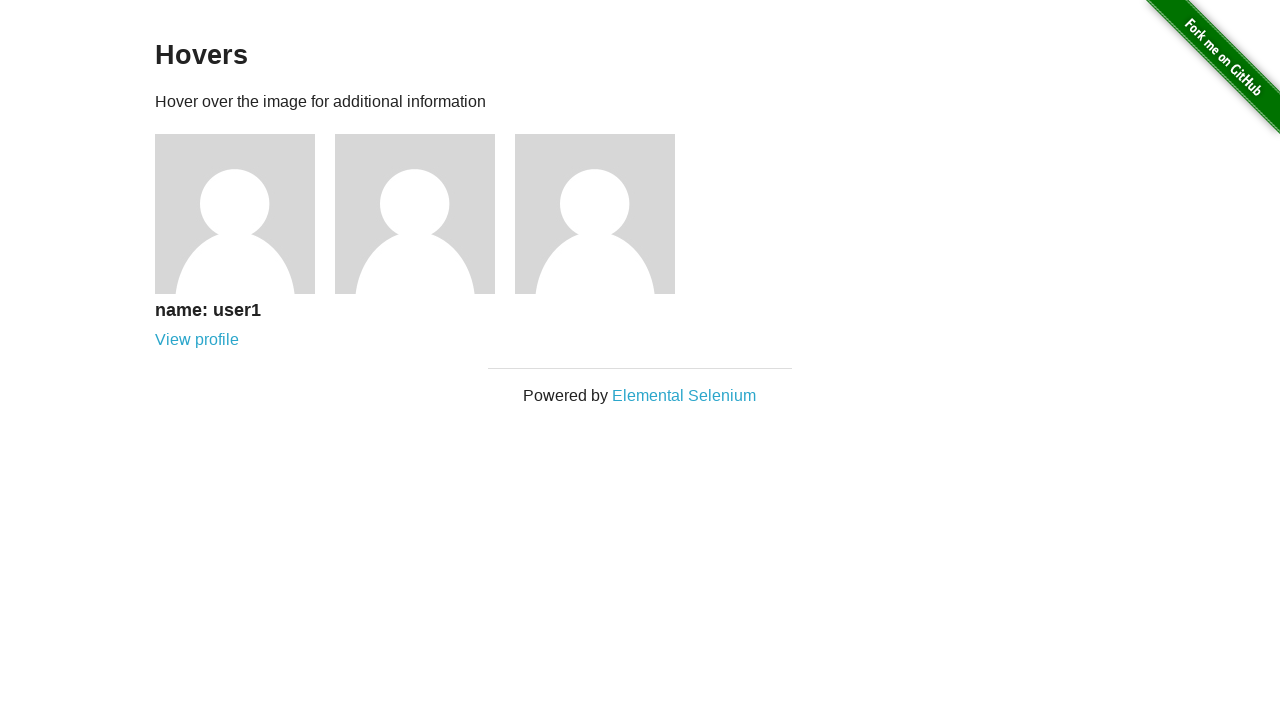

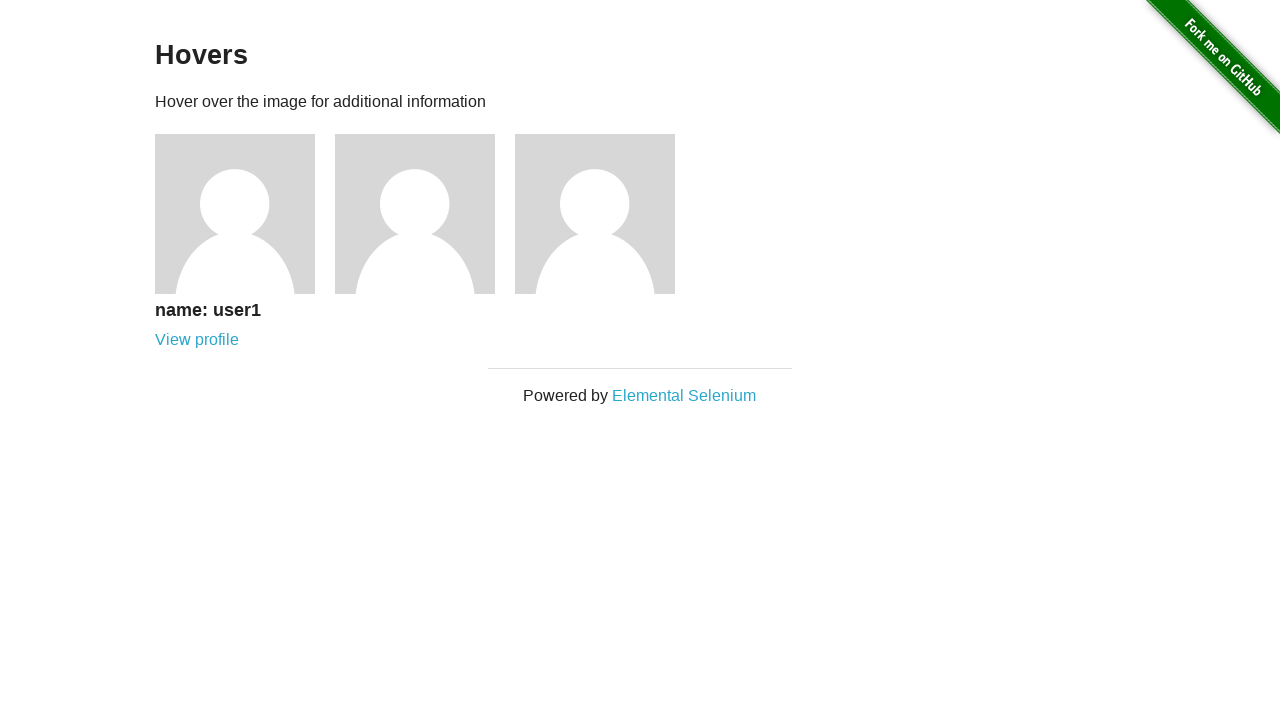